Tests JavaScript Confirm dialog by clicking the Confirm button, dismissing the dialog, and verifying the cancel result

Starting URL: https://the-internet.herokuapp.com/javascript_alerts

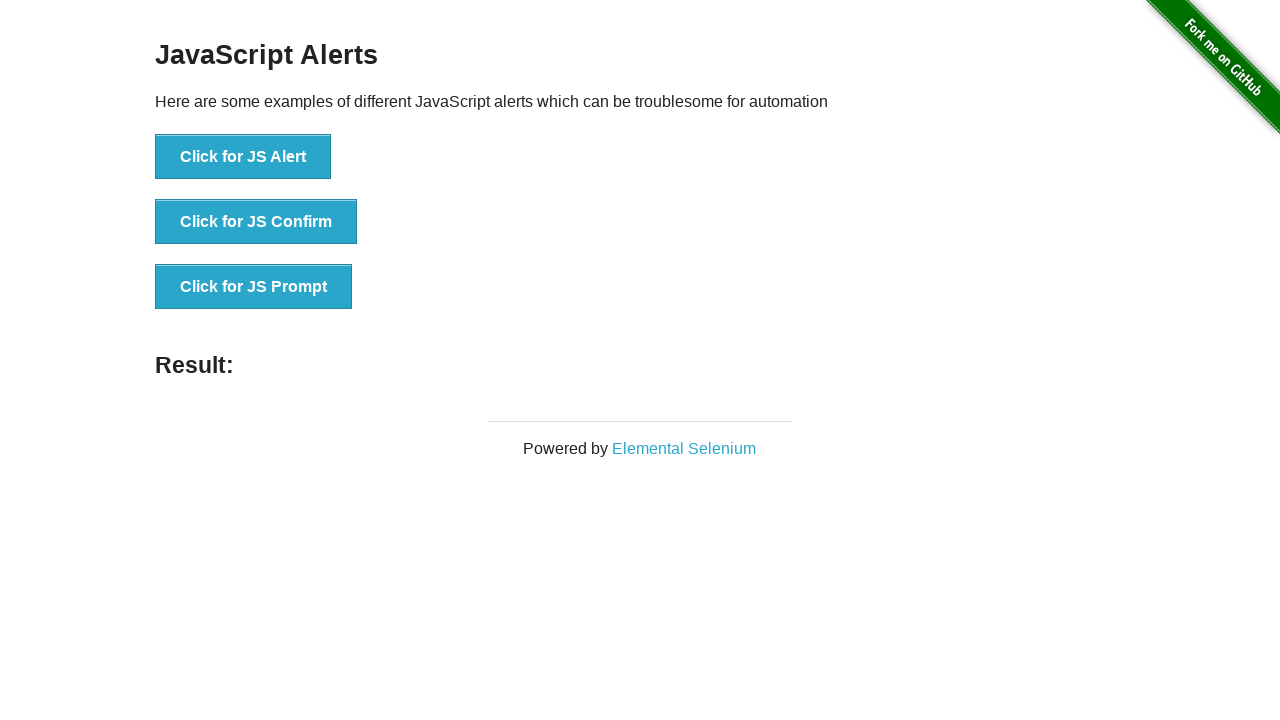

Set up dialog handler to dismiss confirm dialog
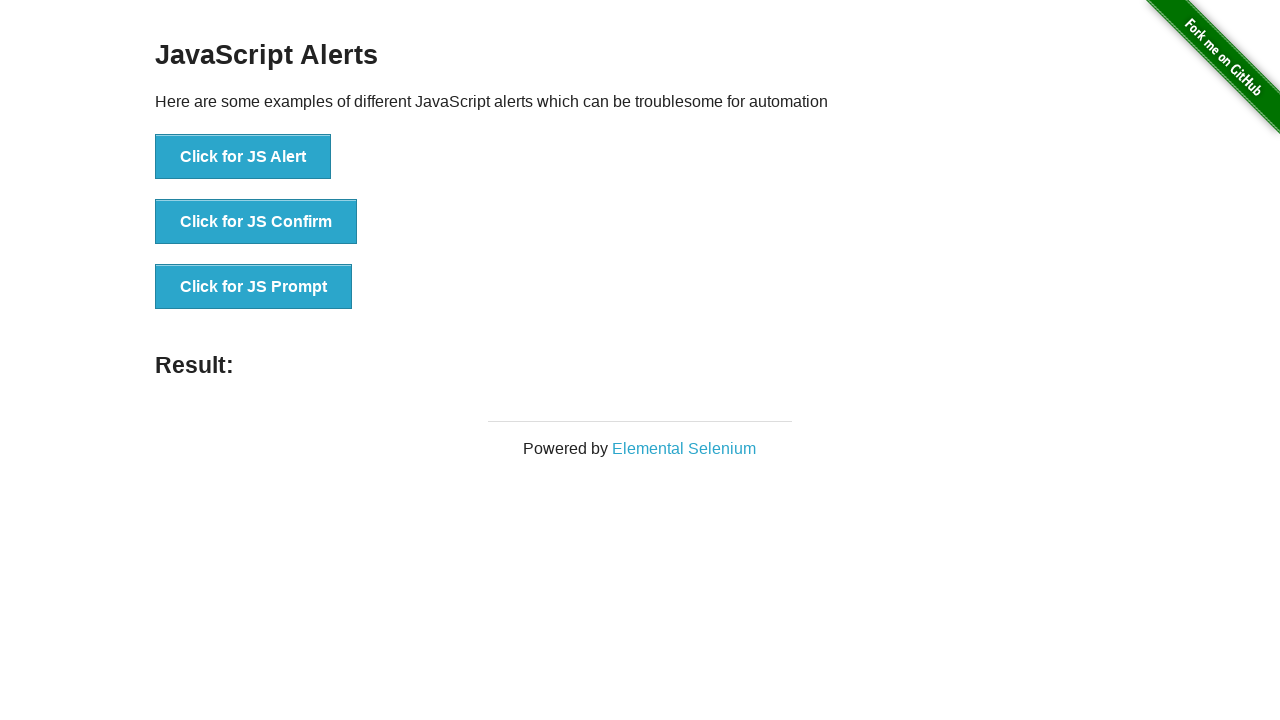

Clicked the Confirm button to trigger JavaScript confirm dialog at (256, 222) on xpath=//button[contains(text(),'Confirm')]
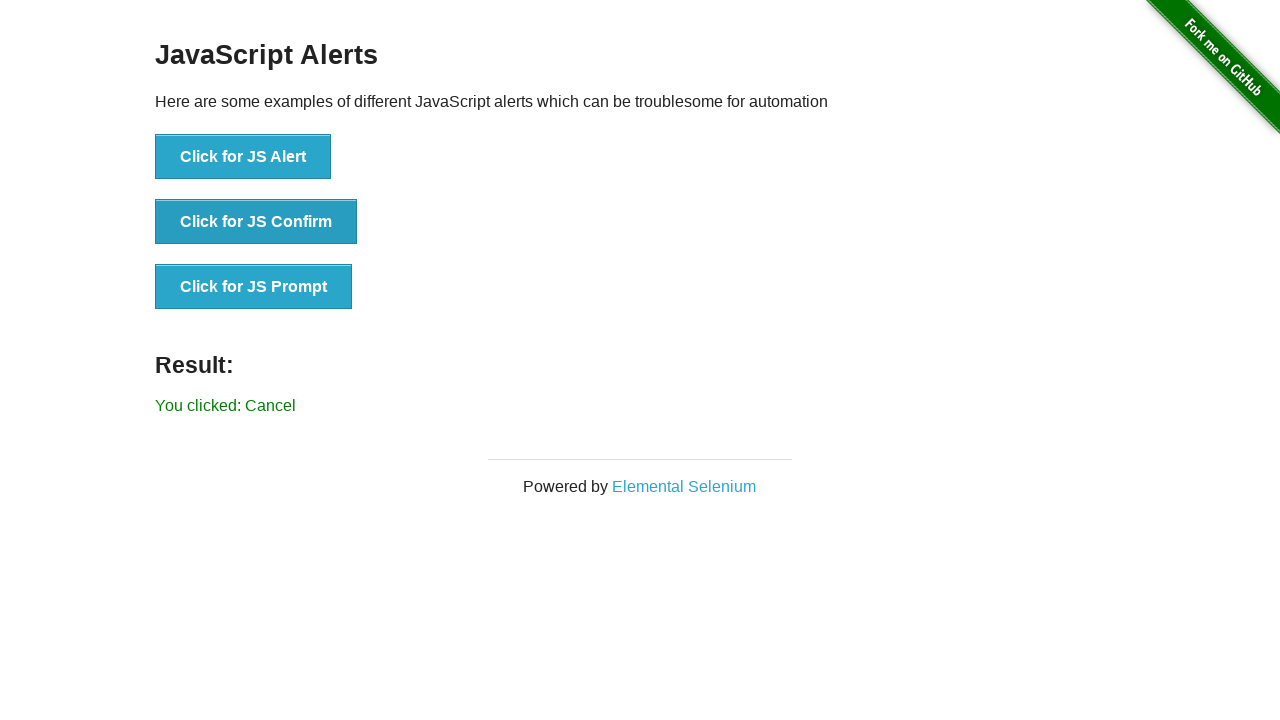

Result element loaded after dismissing confirm dialog
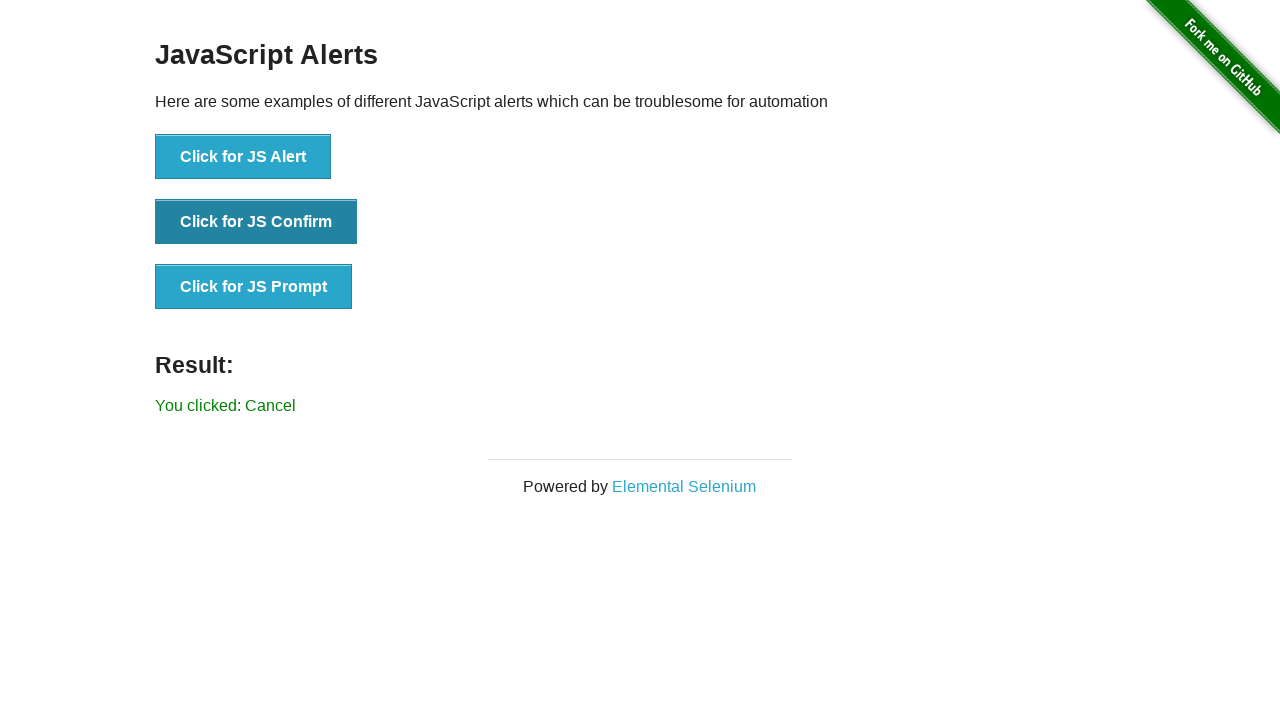

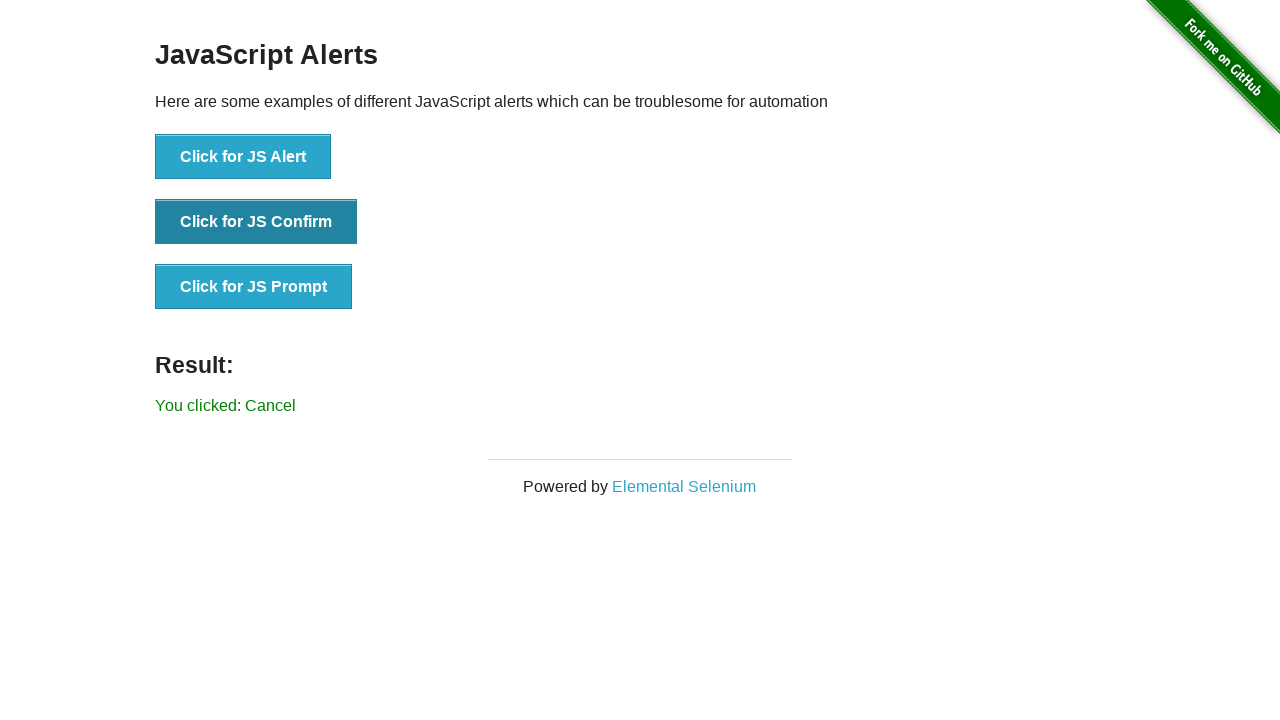